Tests opting out of A/B tests by adding an opt-out cookie before navigating to the A/B test page, then verifying the page shows "No A/B Test"

Starting URL: http://the-internet.herokuapp.com

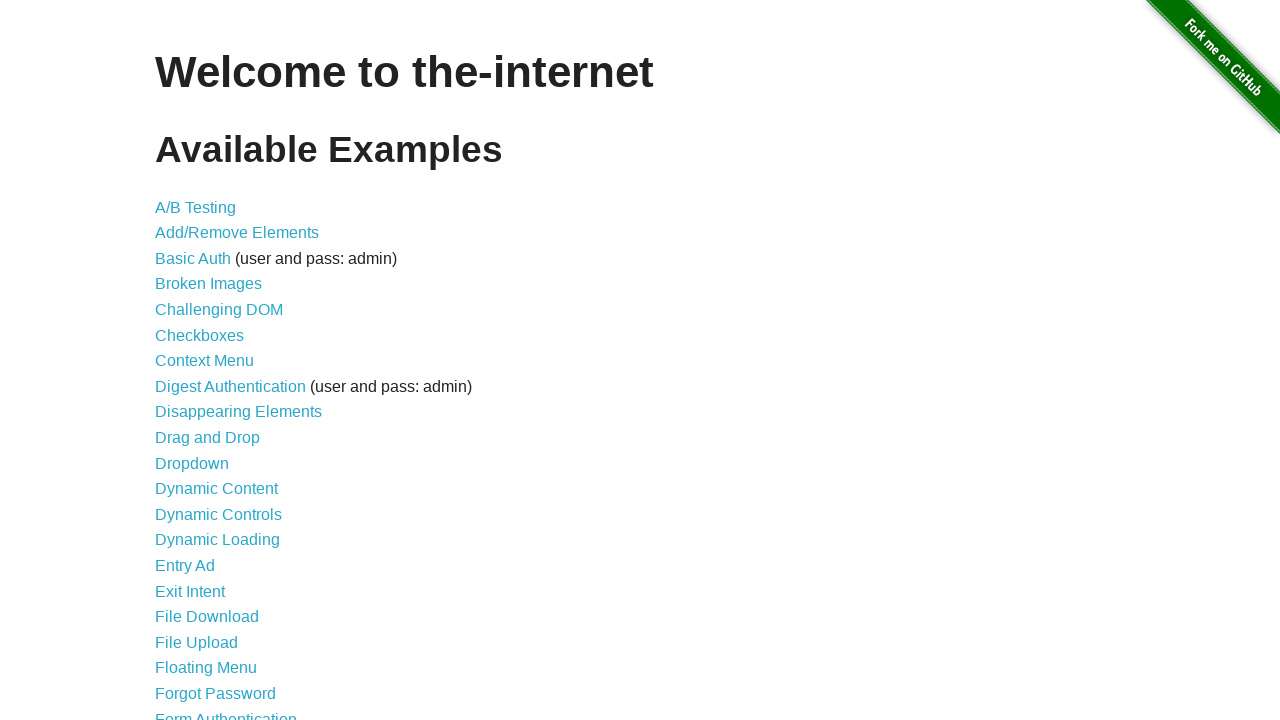

Added optimizelyOptOut cookie with value 'true' to prevent A/B test assignment
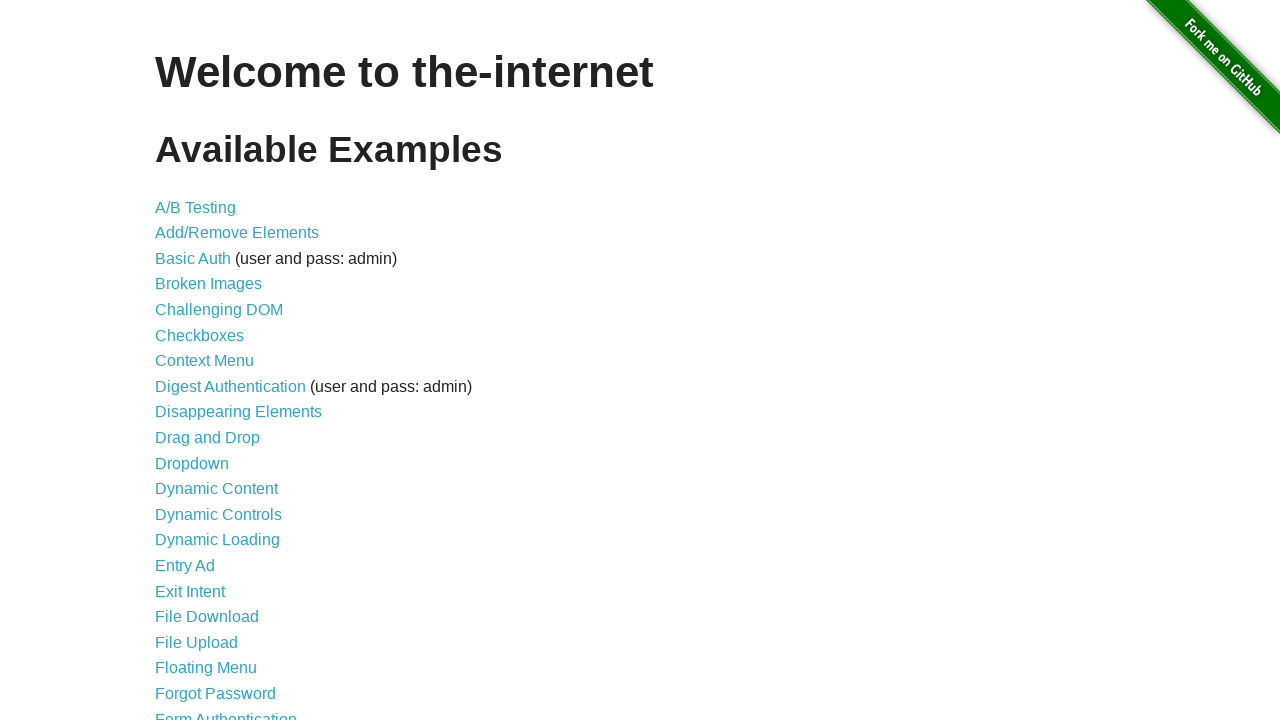

Navigated to A/B test page at http://the-internet.herokuapp.com/abtest
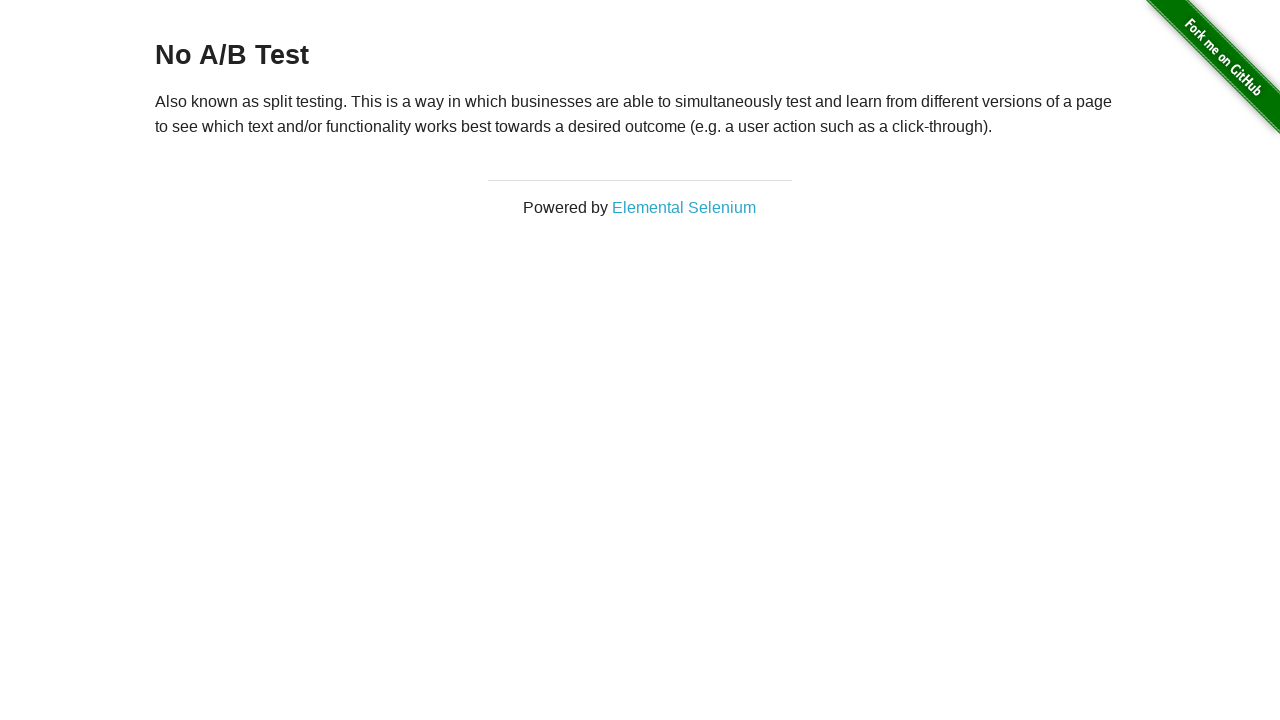

Retrieved heading text: 'No A/B Test'
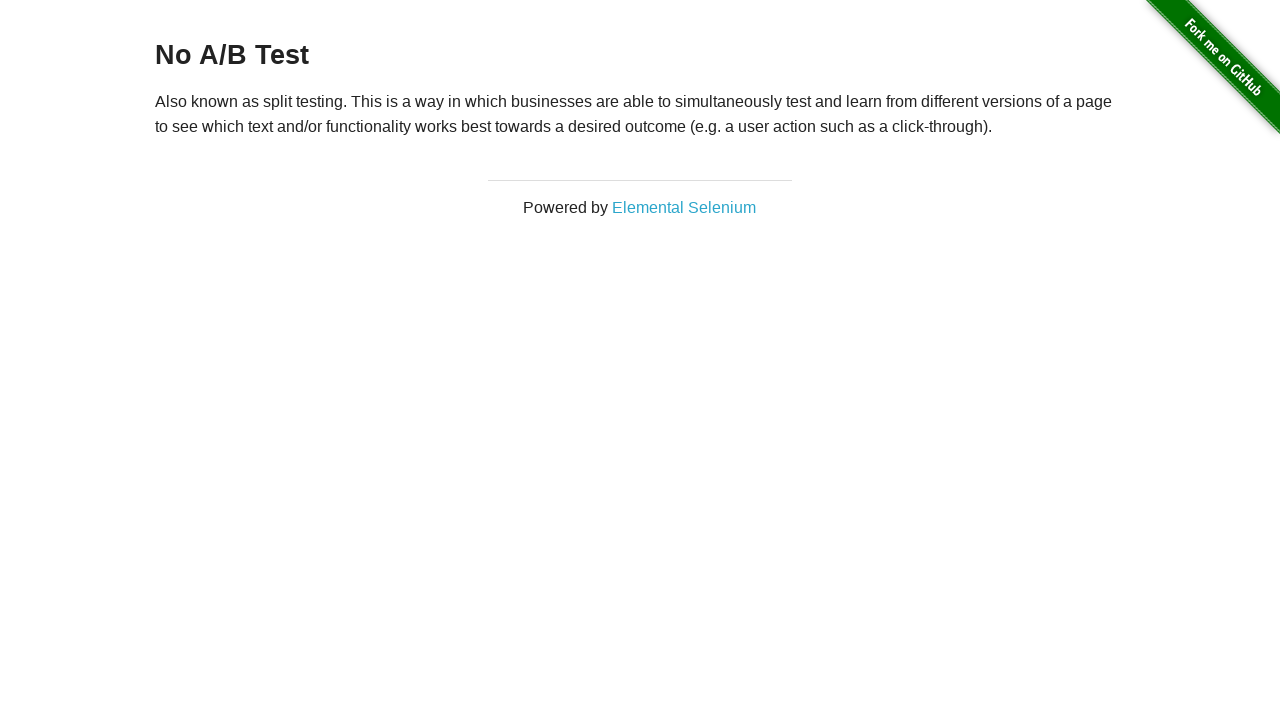

Verified heading displays 'No A/B Test' - opt-out cookie successfully prevented A/B test assignment
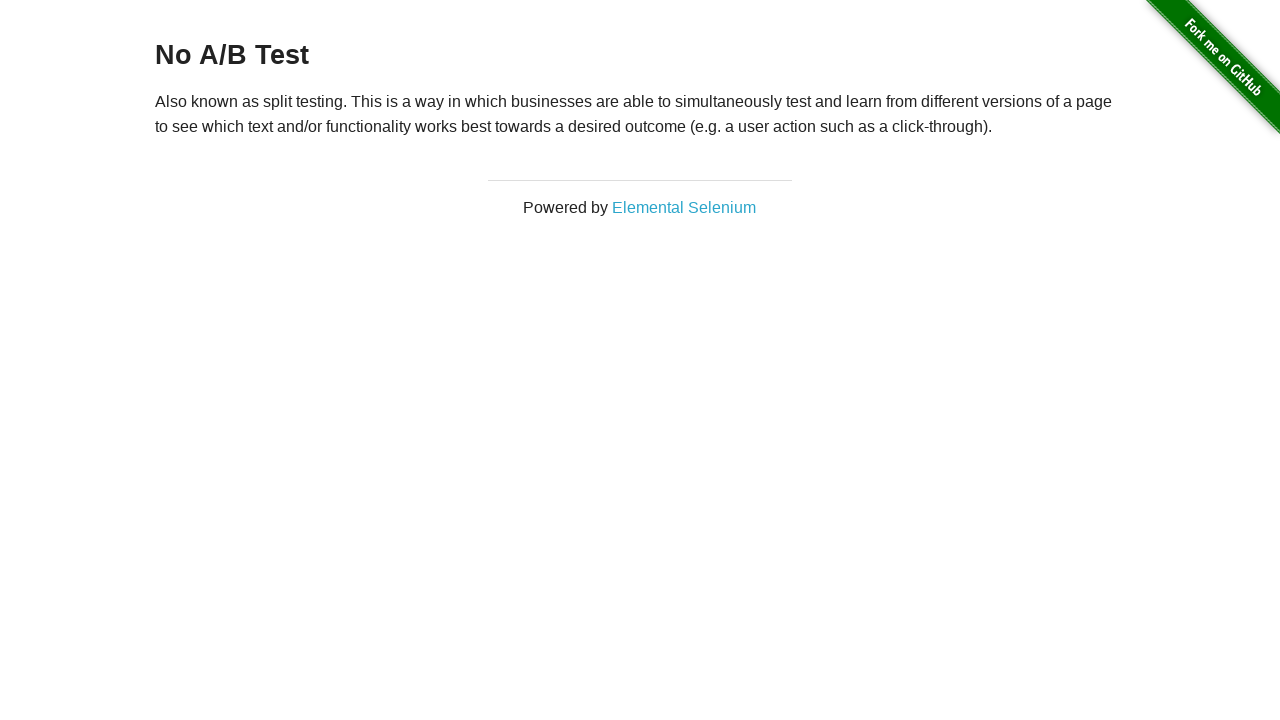

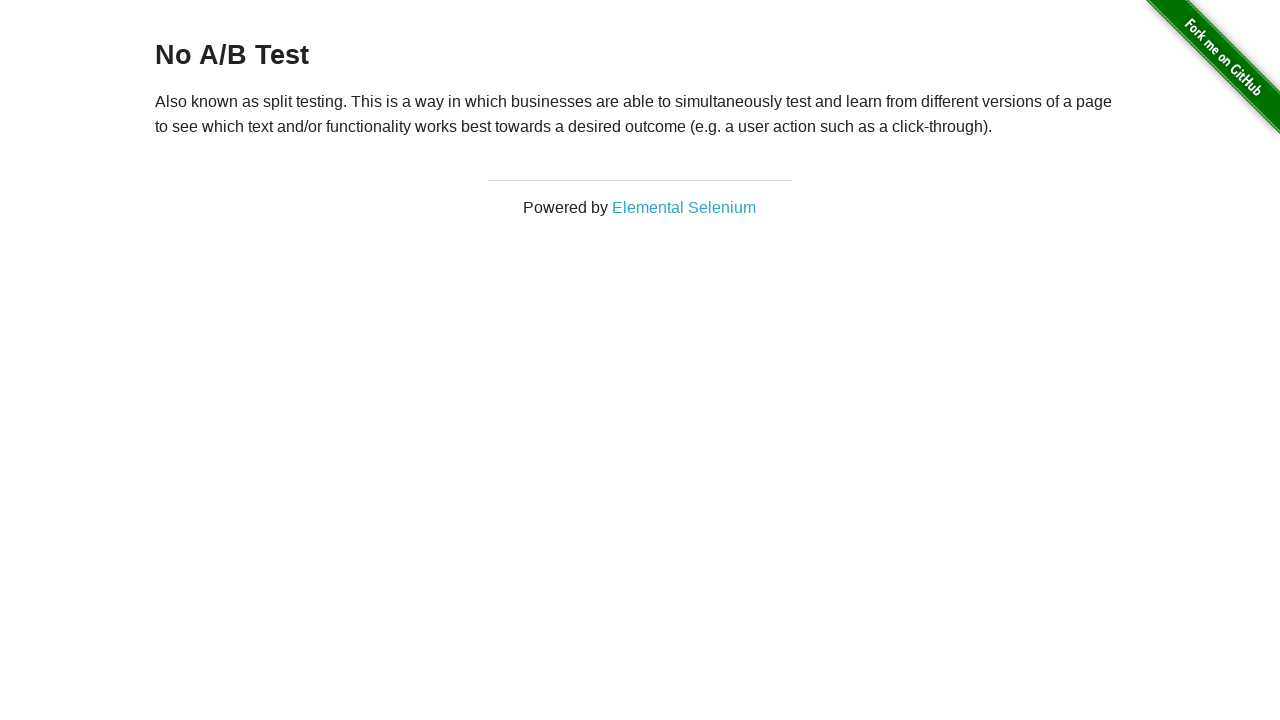